Tests right-click context menu functionality by performing a context click on a designated area, verifying the alert text, dismissing the alert, then clicking a link to open a new page and verifying the heading text on the new page.

Starting URL: https://the-internet.herokuapp.com/context_menu

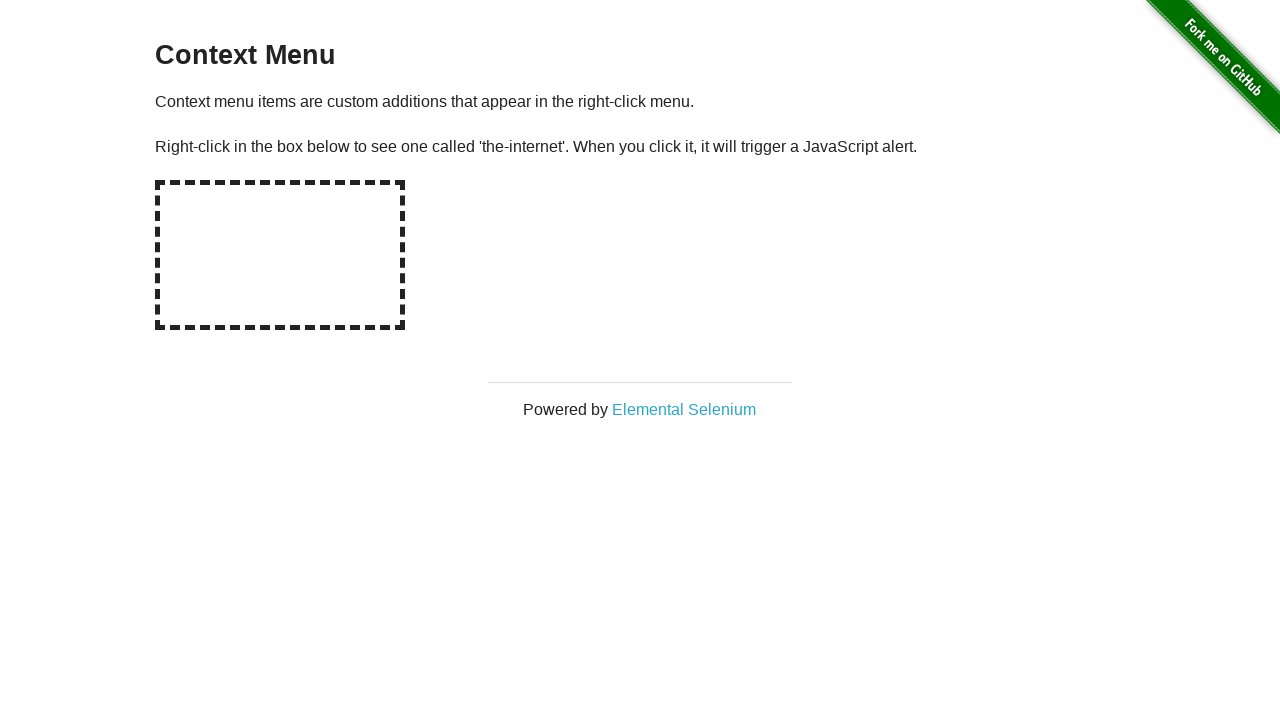

Waited for hot-spot element to load
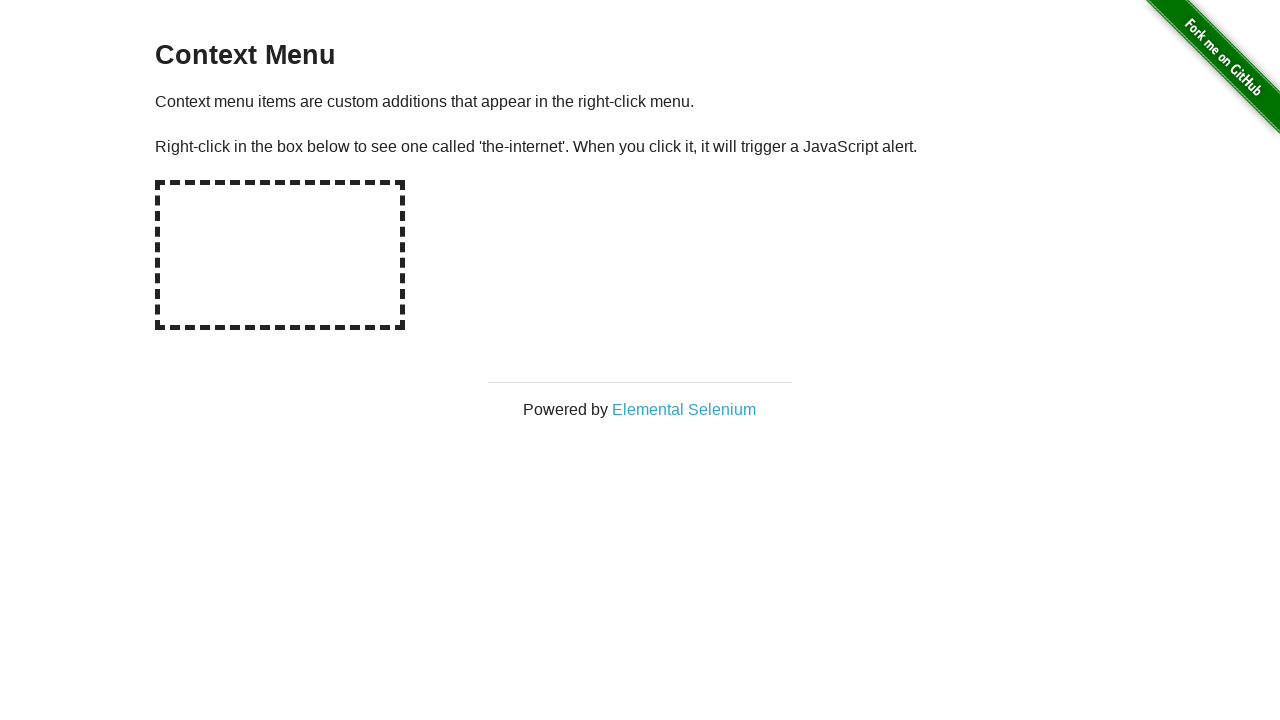

Right-clicked on the hot-spot area at (280, 255) on #hot-spot
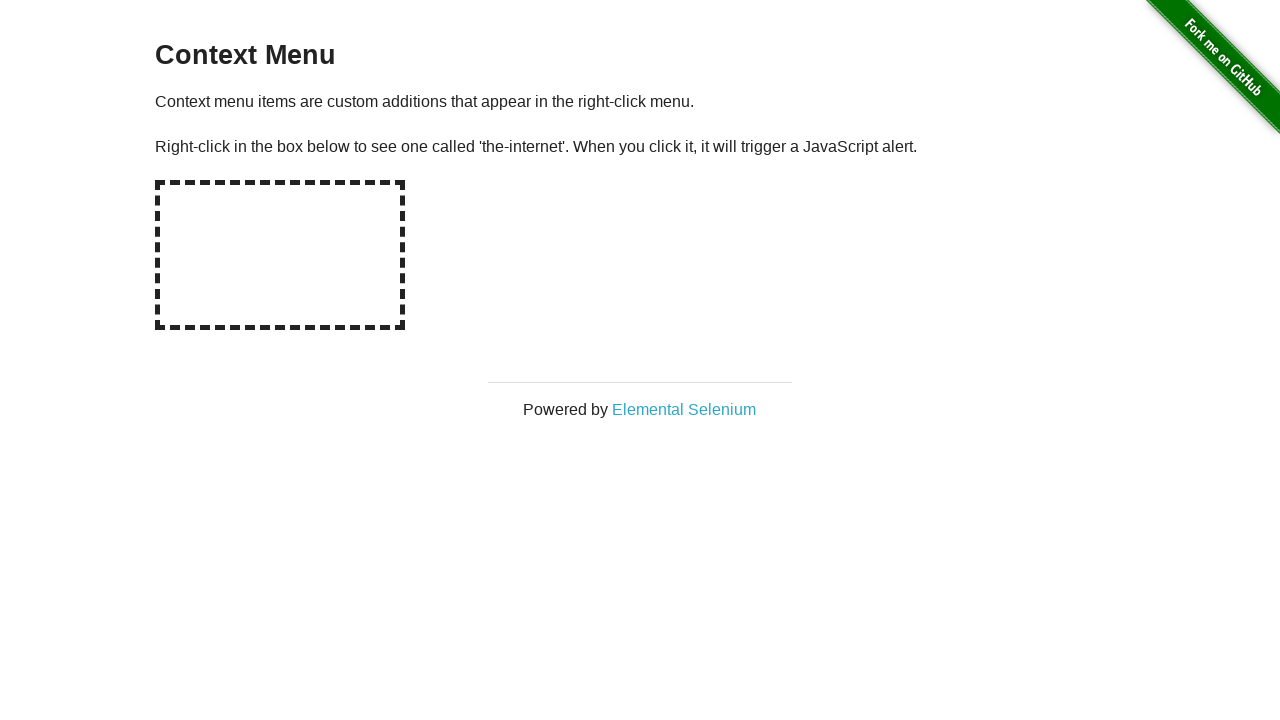

Set up dialog handler to accept alerts
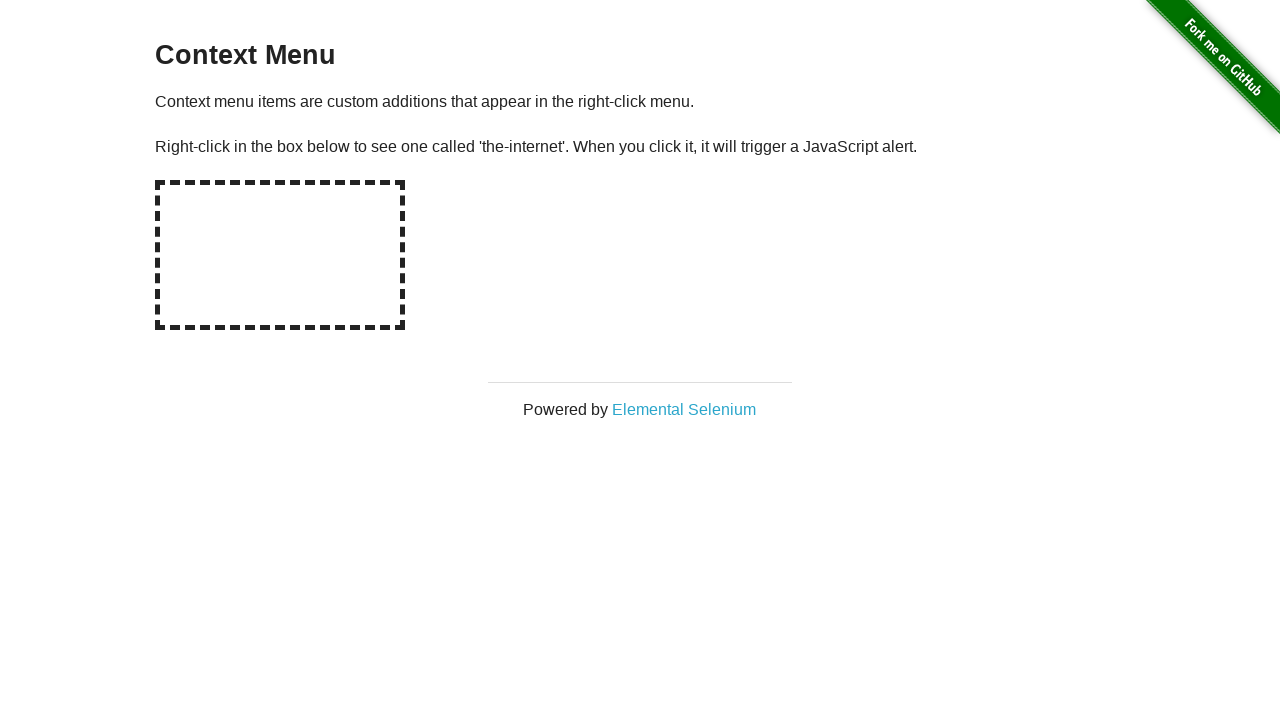

Waited for alert to be dismissed
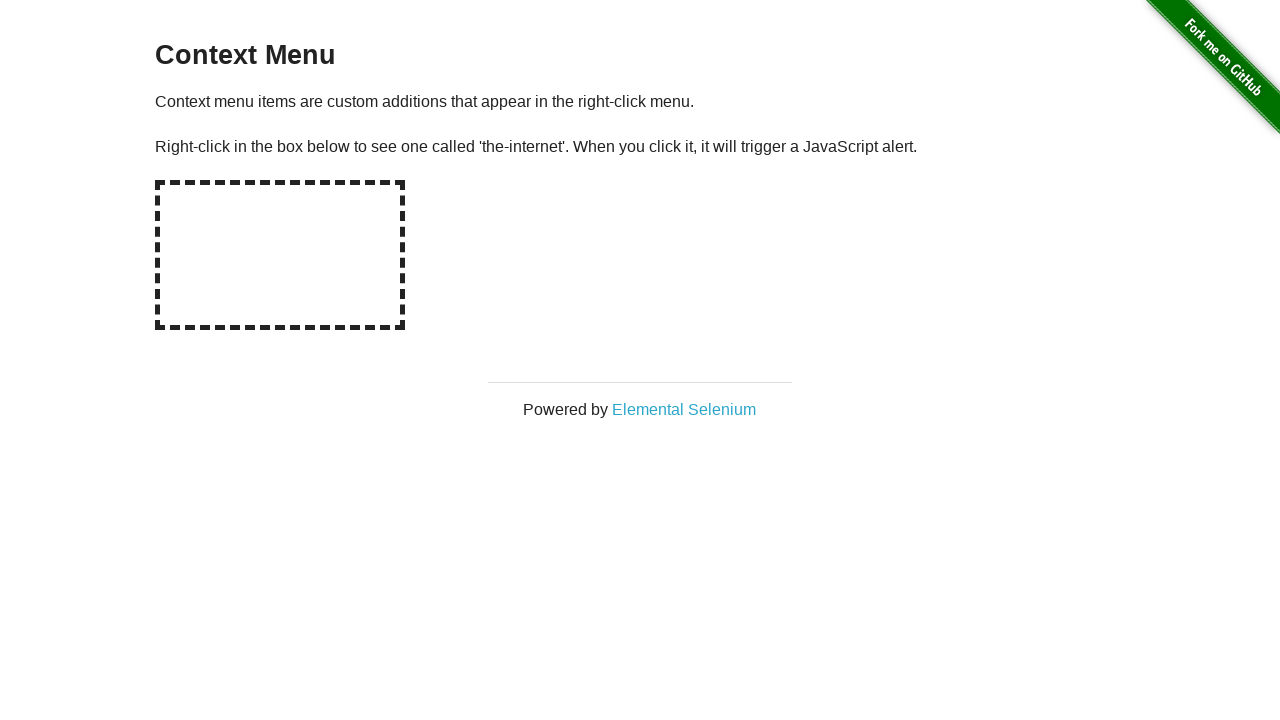

Stored reference to original page
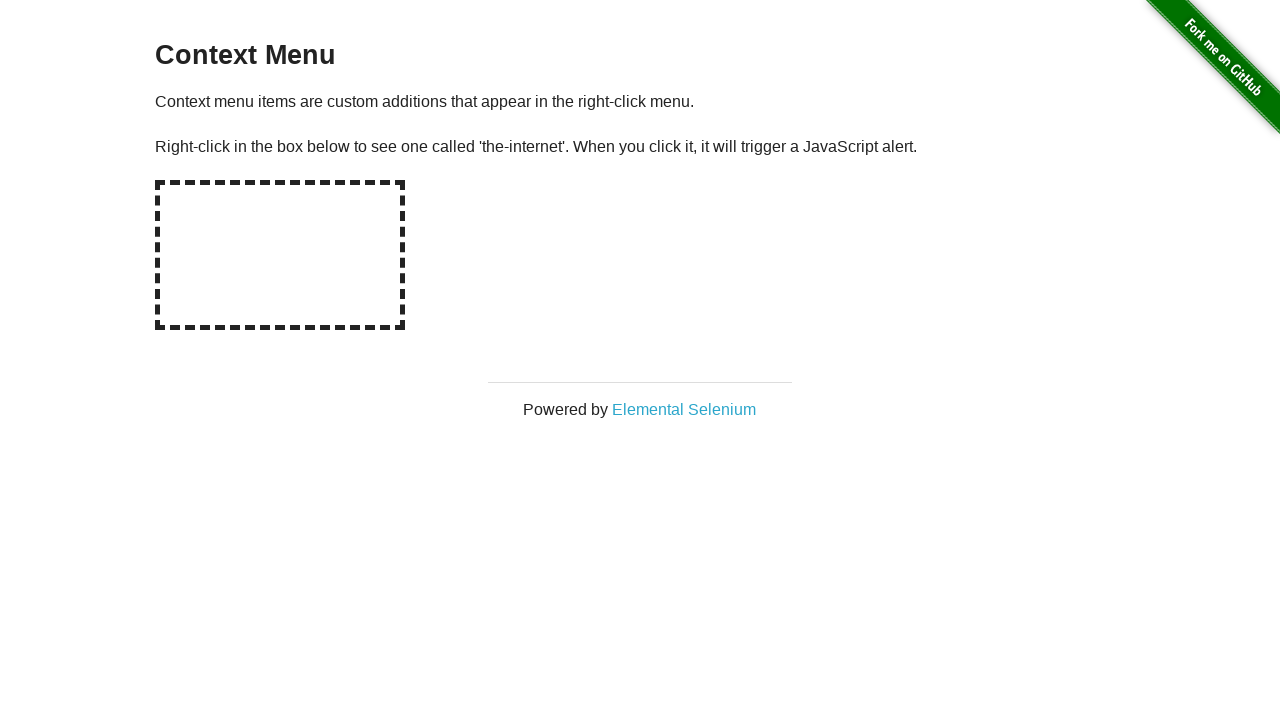

Clicked on Elemental Selenium link to open new page at (684, 409) on a:has-text('Elemental Selenium')
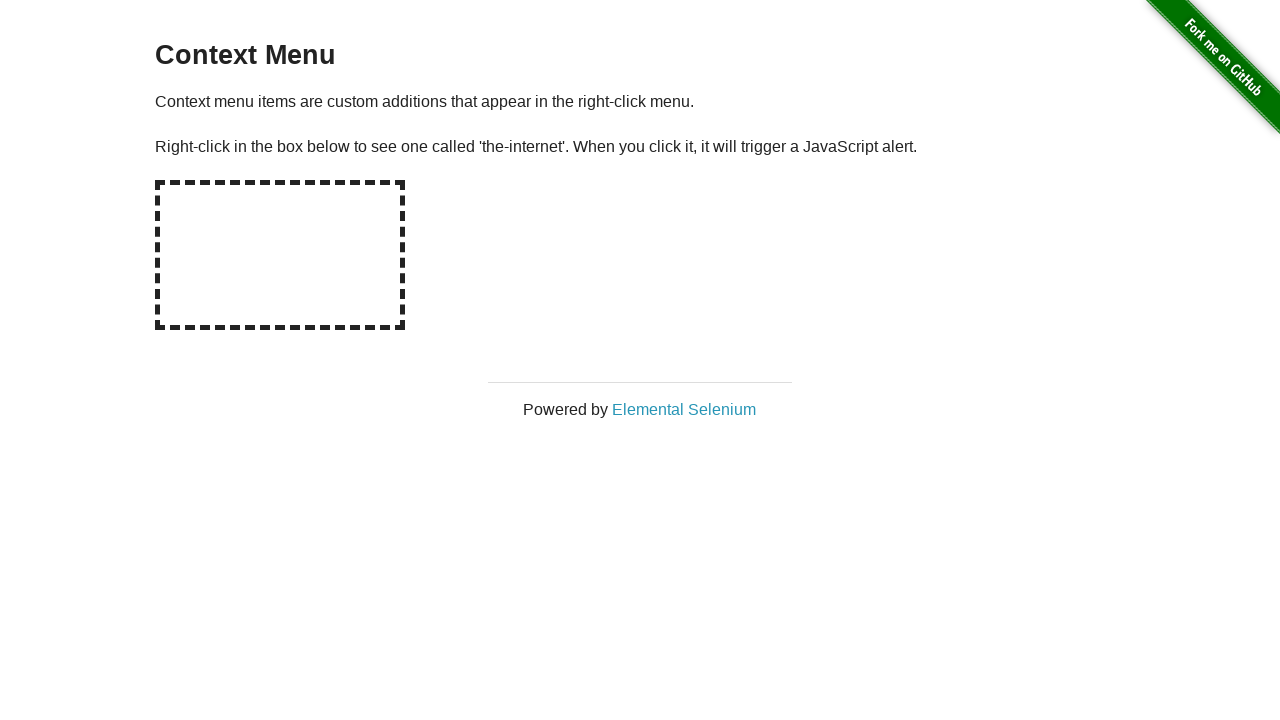

Switched to new page and waited for it to load
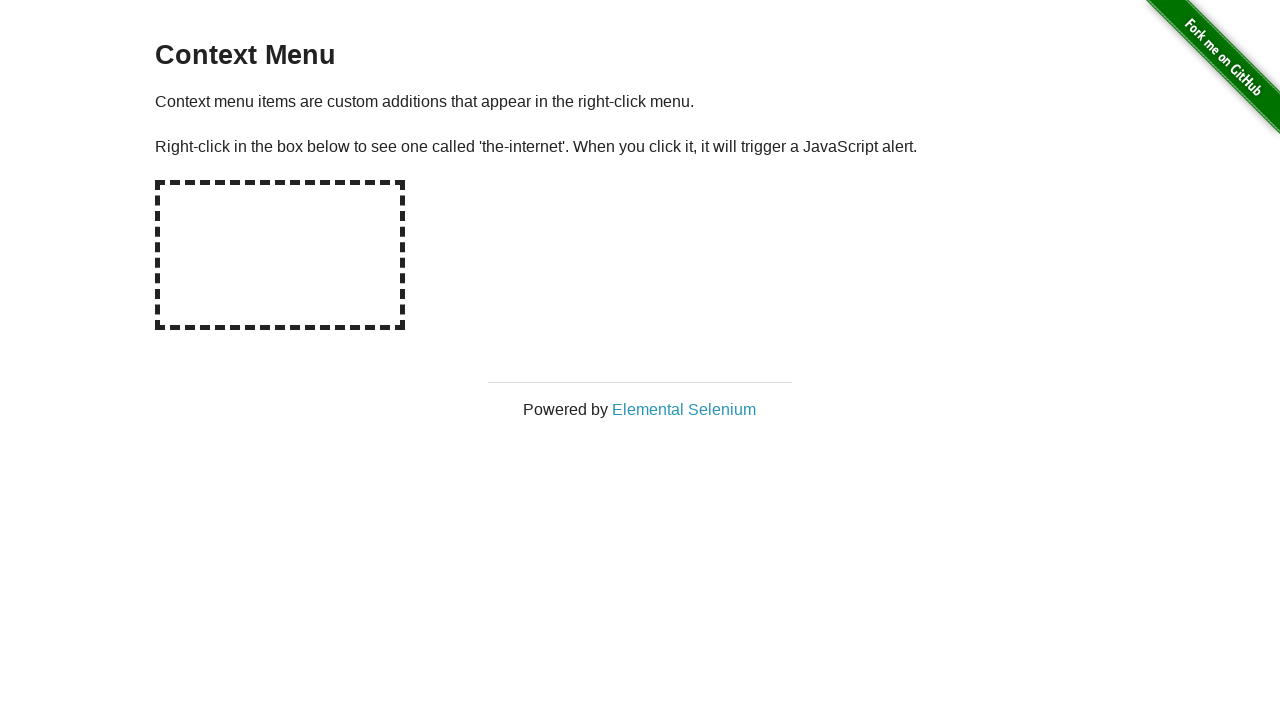

Verified h1 heading contains 'Elemental Selenium': 'Elemental Selenium'
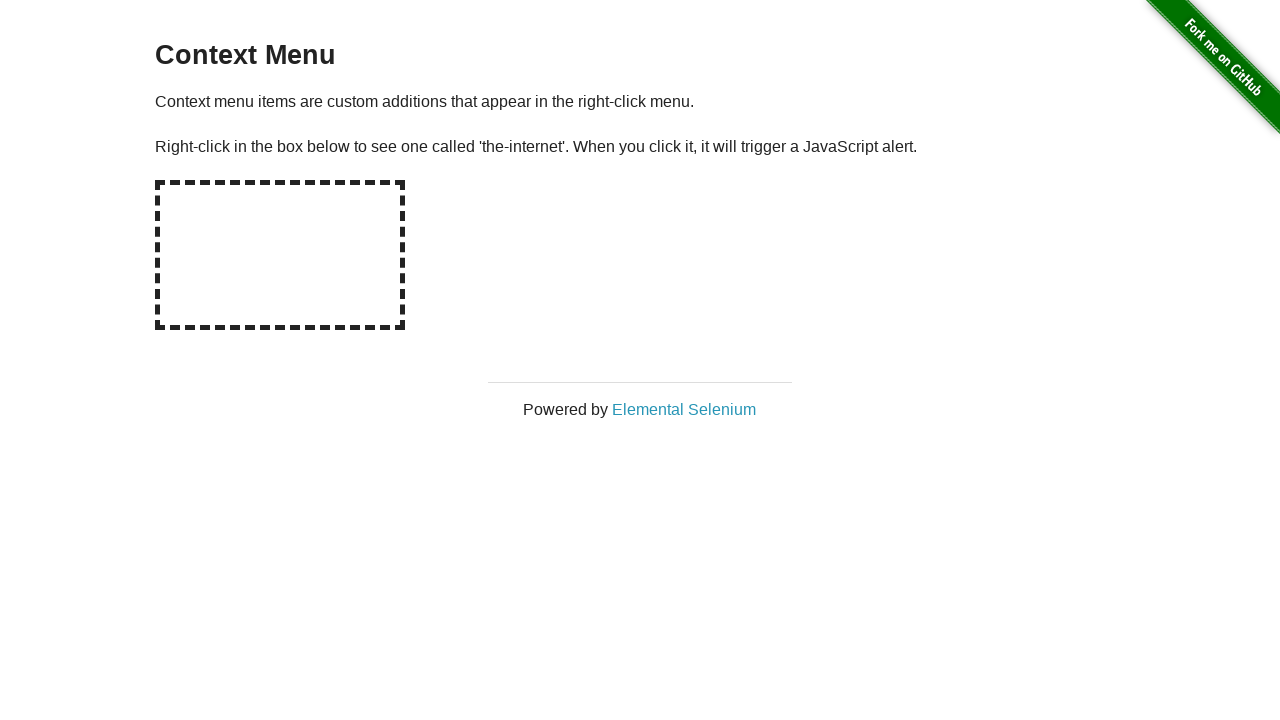

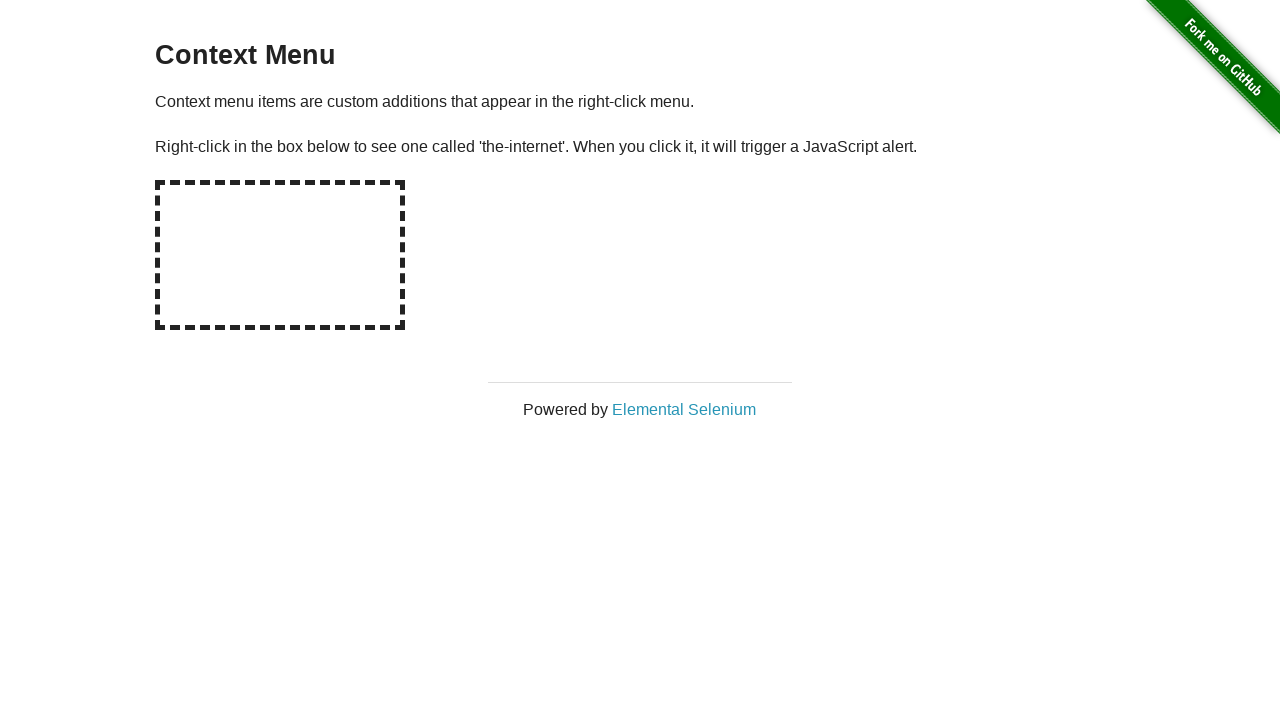